Tests form submission on a Stepik lesson page by calculating a math expression based on current timestamp and submitting the answer

Starting URL: https://stepik.org/lesson/236898/step/1

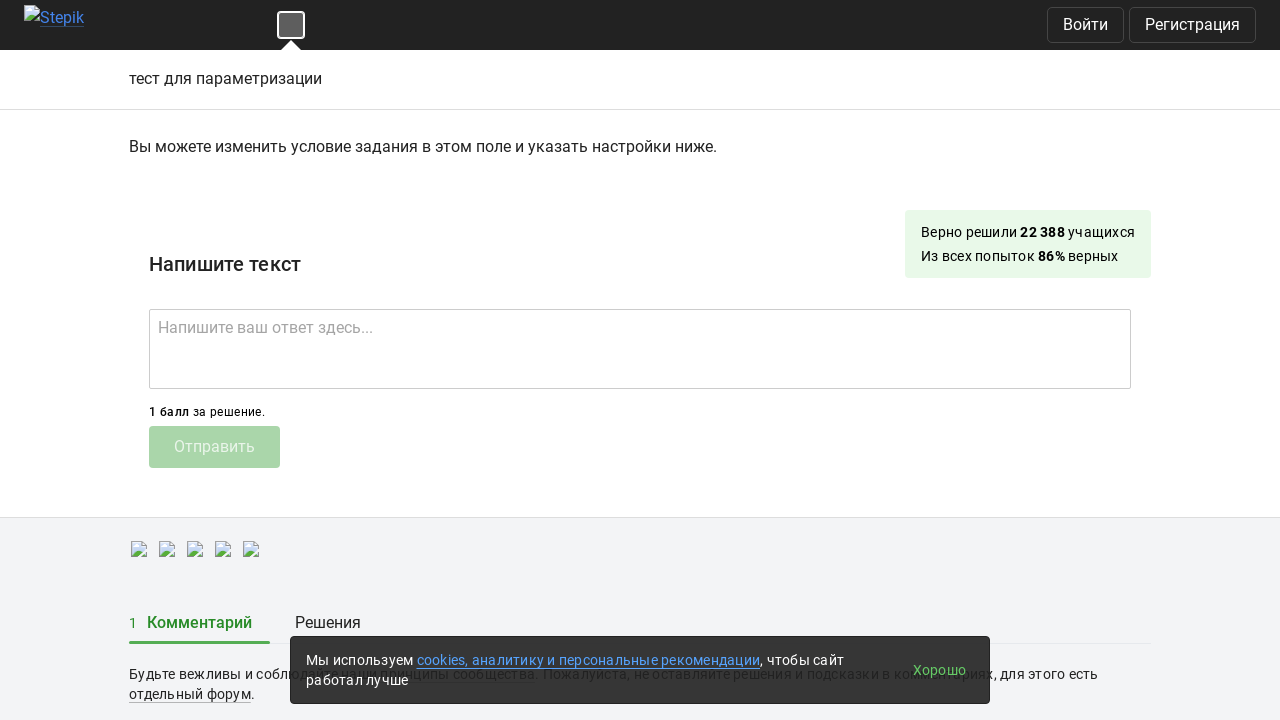

Calculated math expression based on current timestamp using natural logarithm
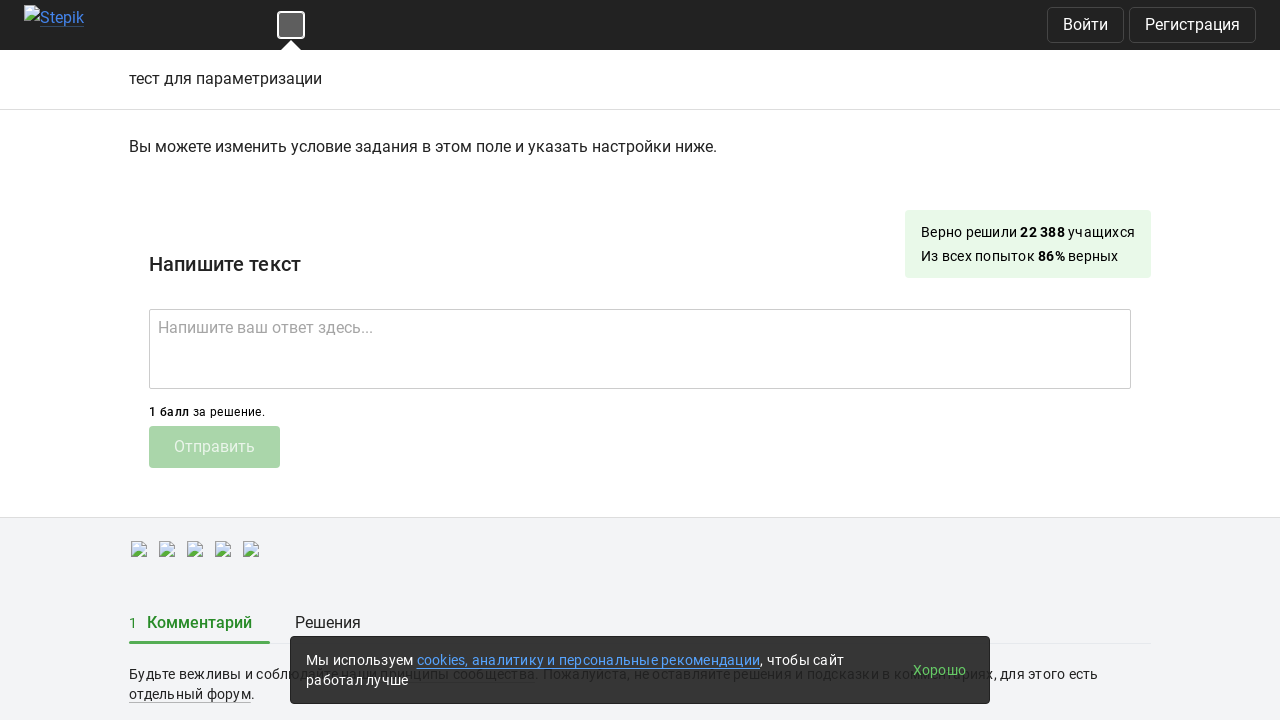

Filled textarea with calculated answer: 21.295559171547037 on textarea
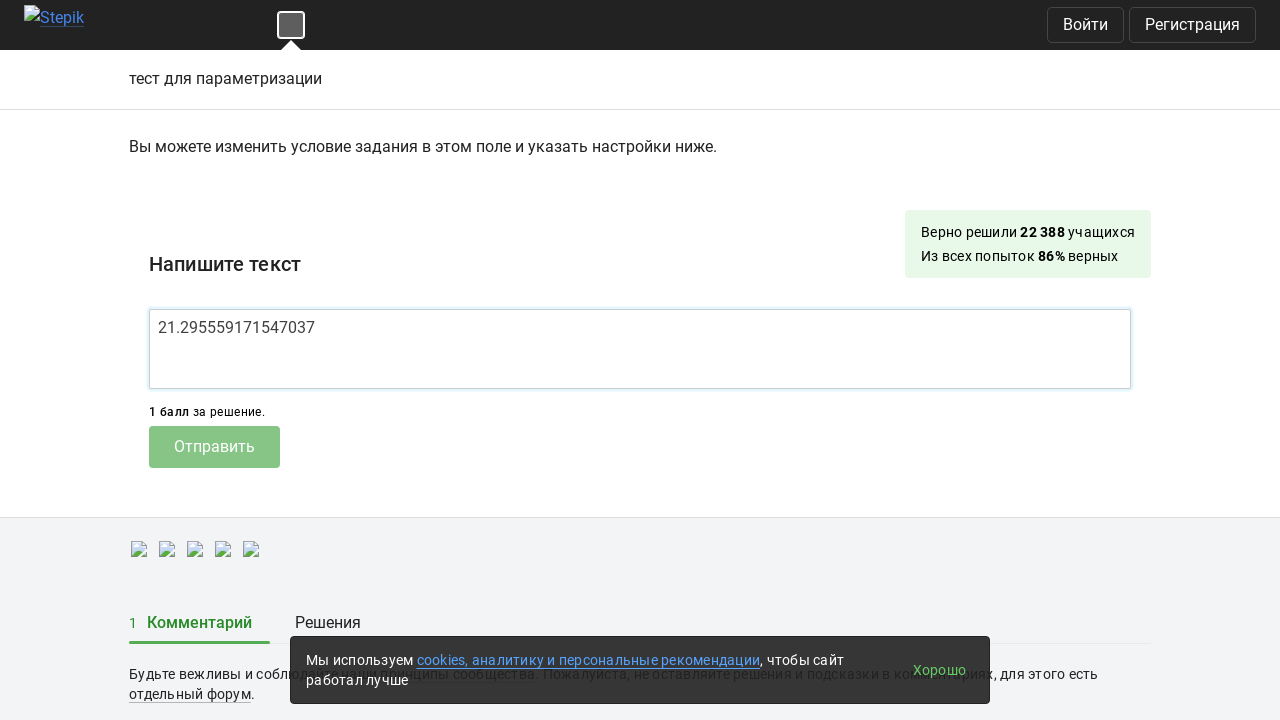

Clicked submit button to submit the form at (214, 447) on button.submit-submission
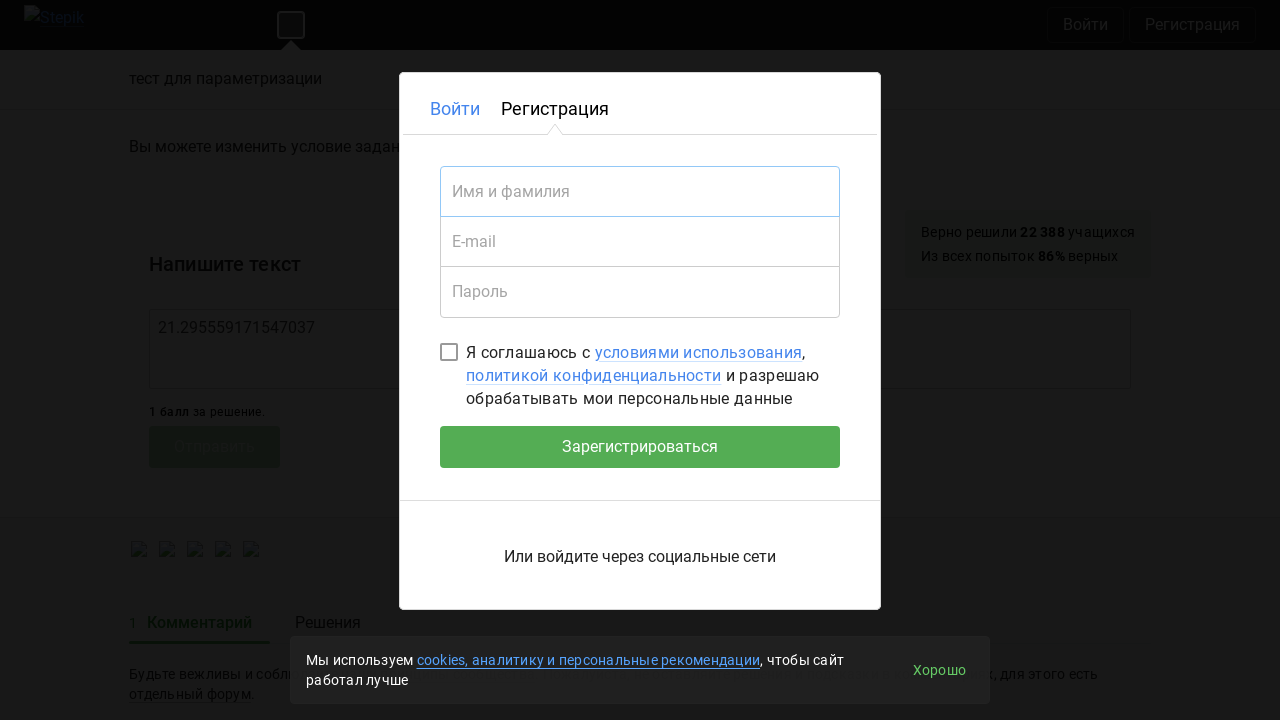

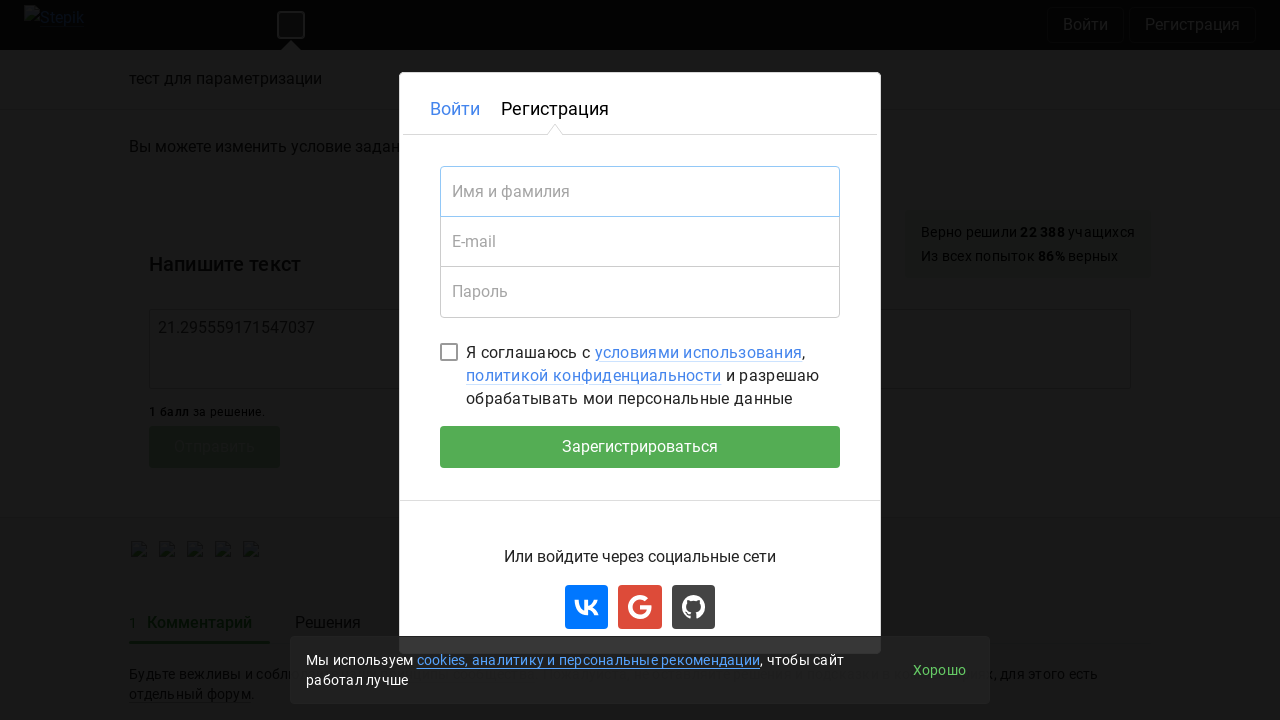